Opens Flipkart website and checks if a captcha is present on the page

Starting URL: https://www.flipkart.com/

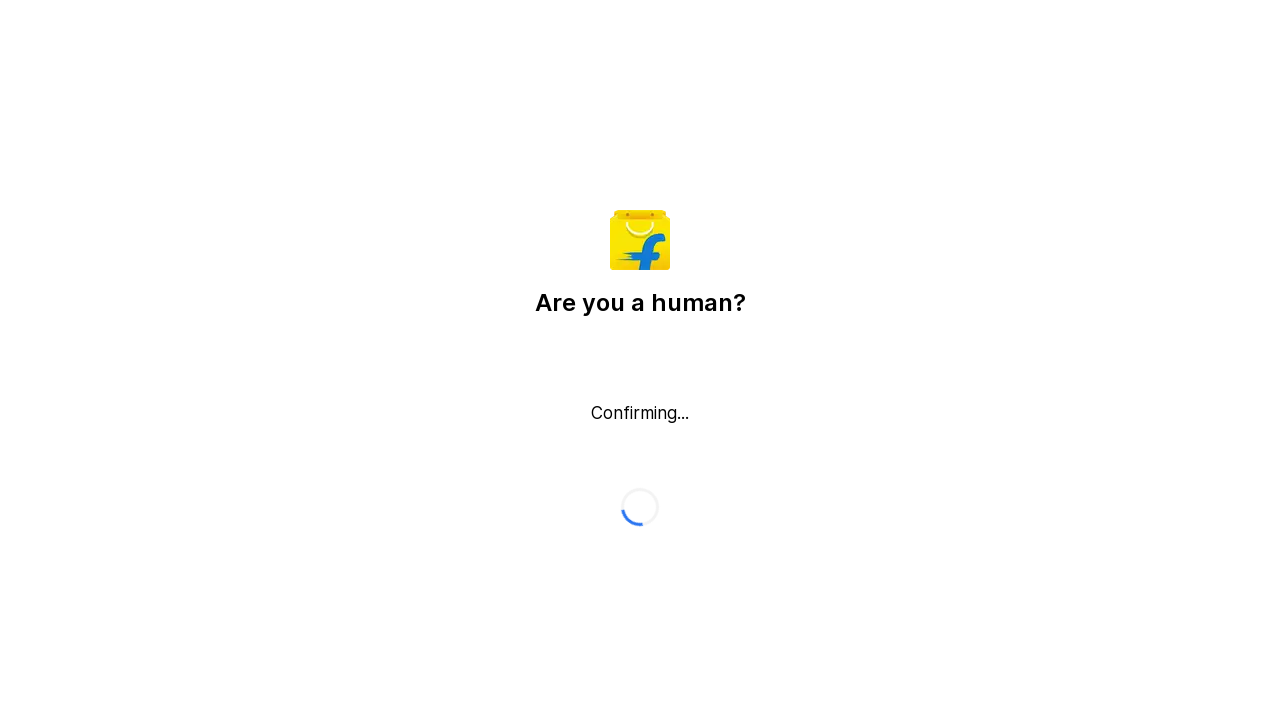

Navigated to Flipkart homepage
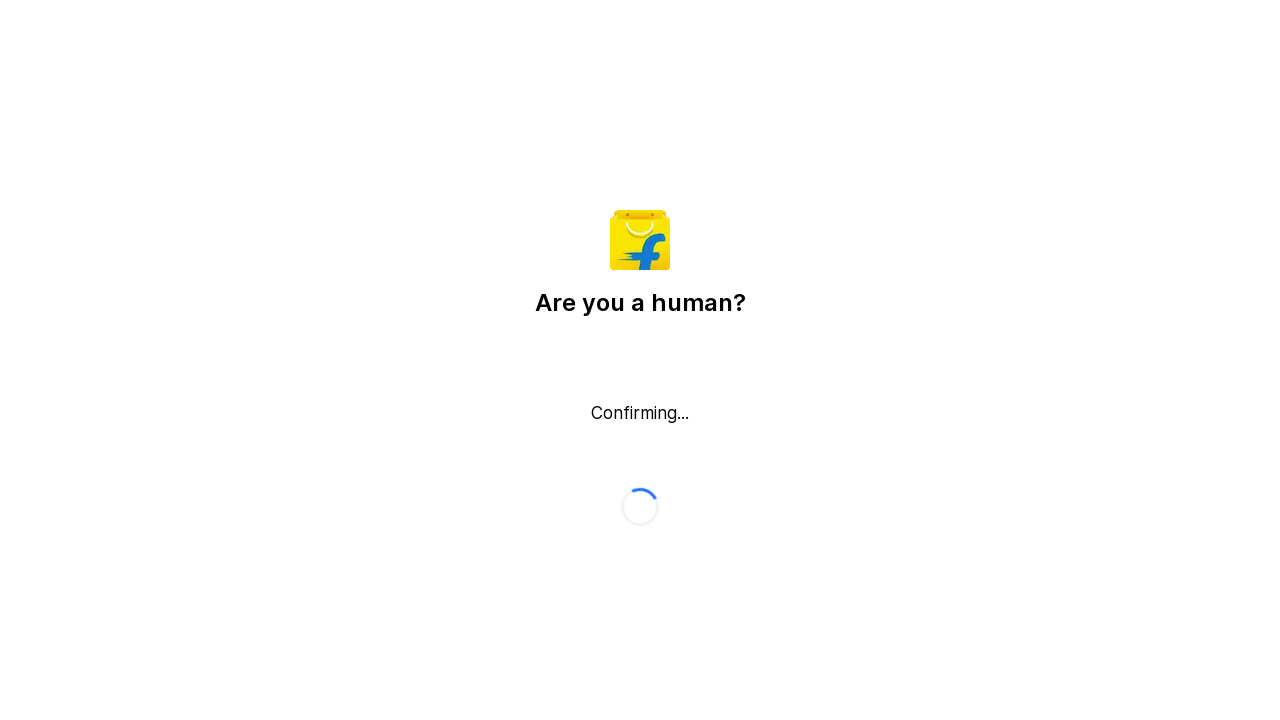

Checked for captcha elements on the page
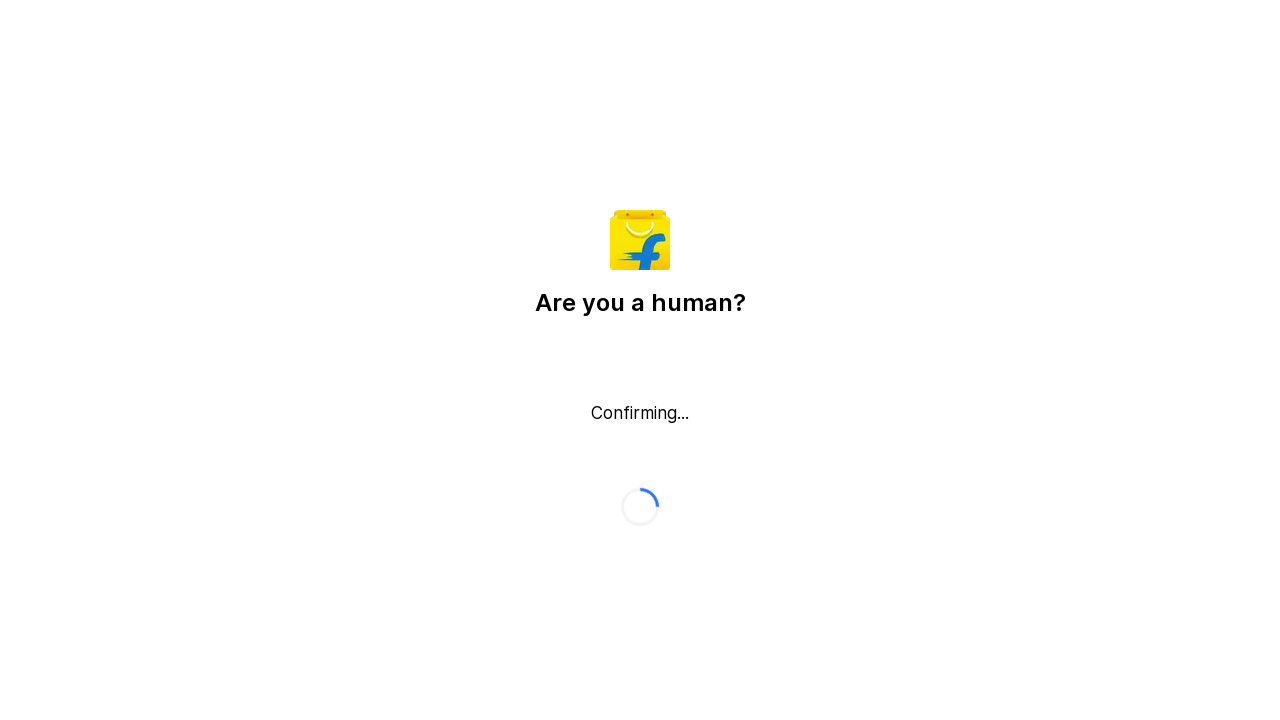

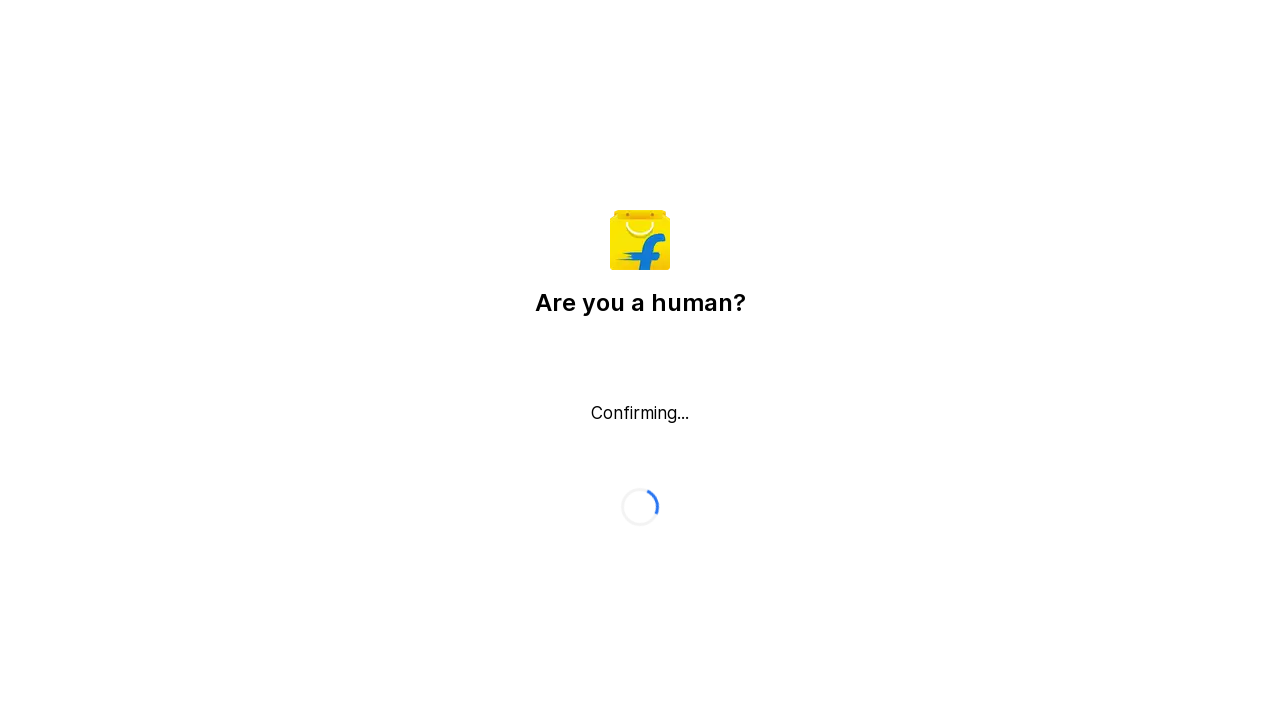